Retrieves a value from an element attribute, performs a mathematical calculation on it, and fills a form with the result including checkbox and radio button selections before submitting

Starting URL: http://suninjuly.github.io/get_attribute.html

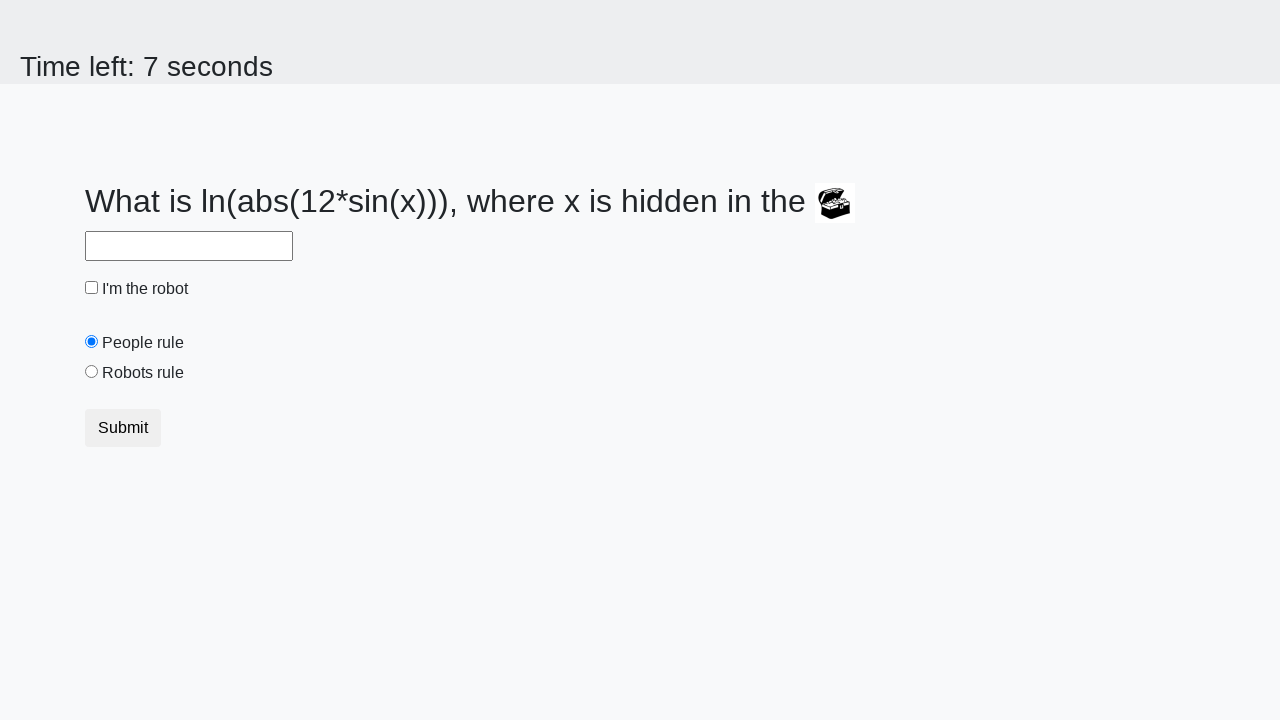

Located treasure element with valuex attribute
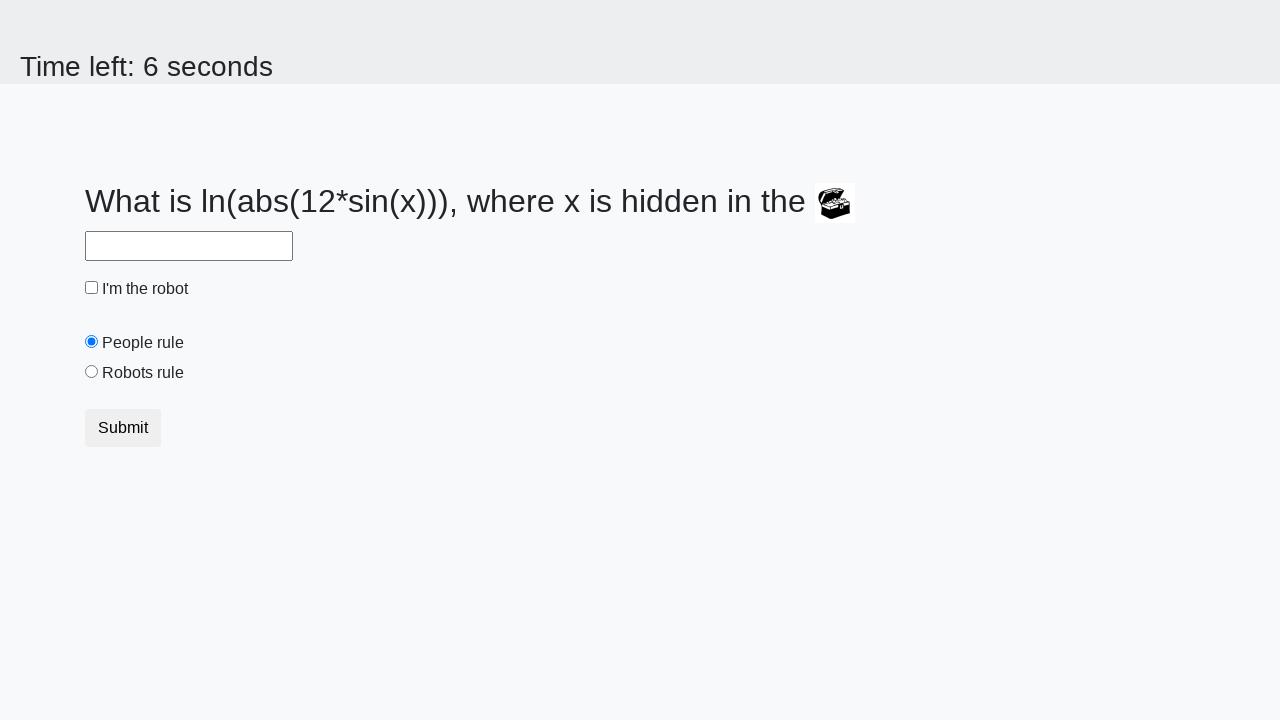

Retrieved valuex attribute from treasure element: 603
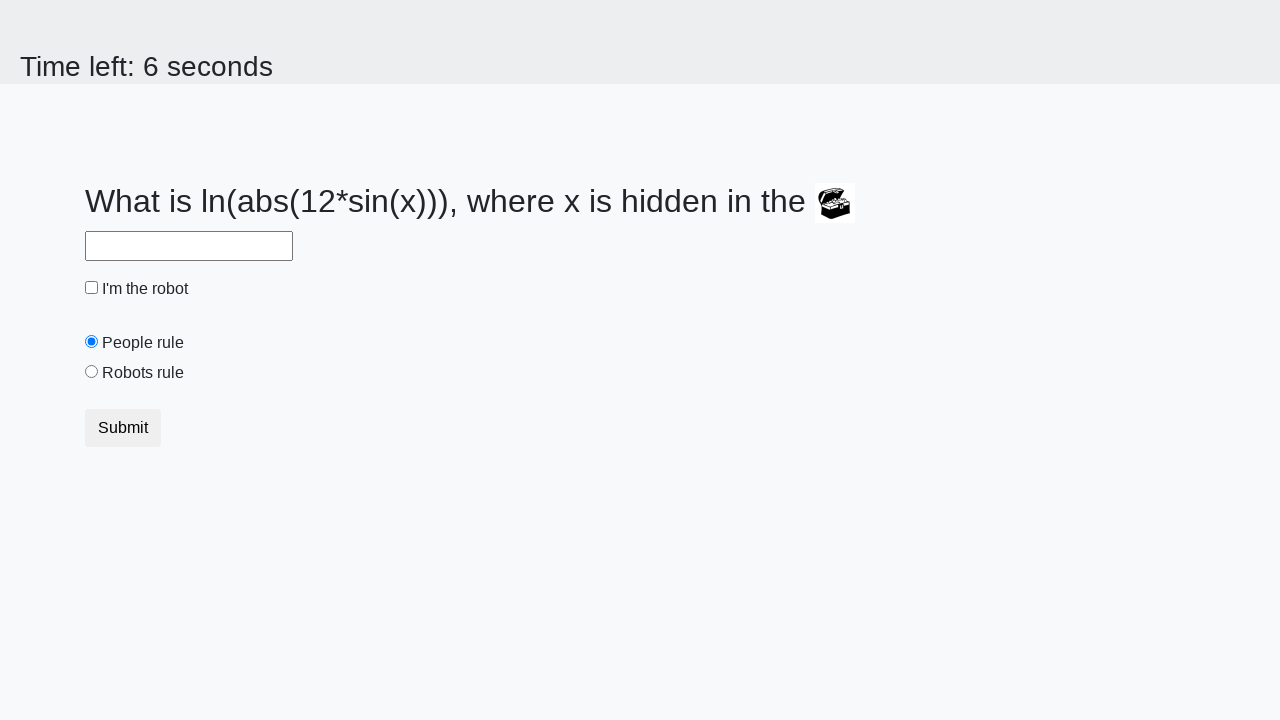

Calculated result using formula: y = log(abs(12 * sin(603))) = 0.7960060357333028
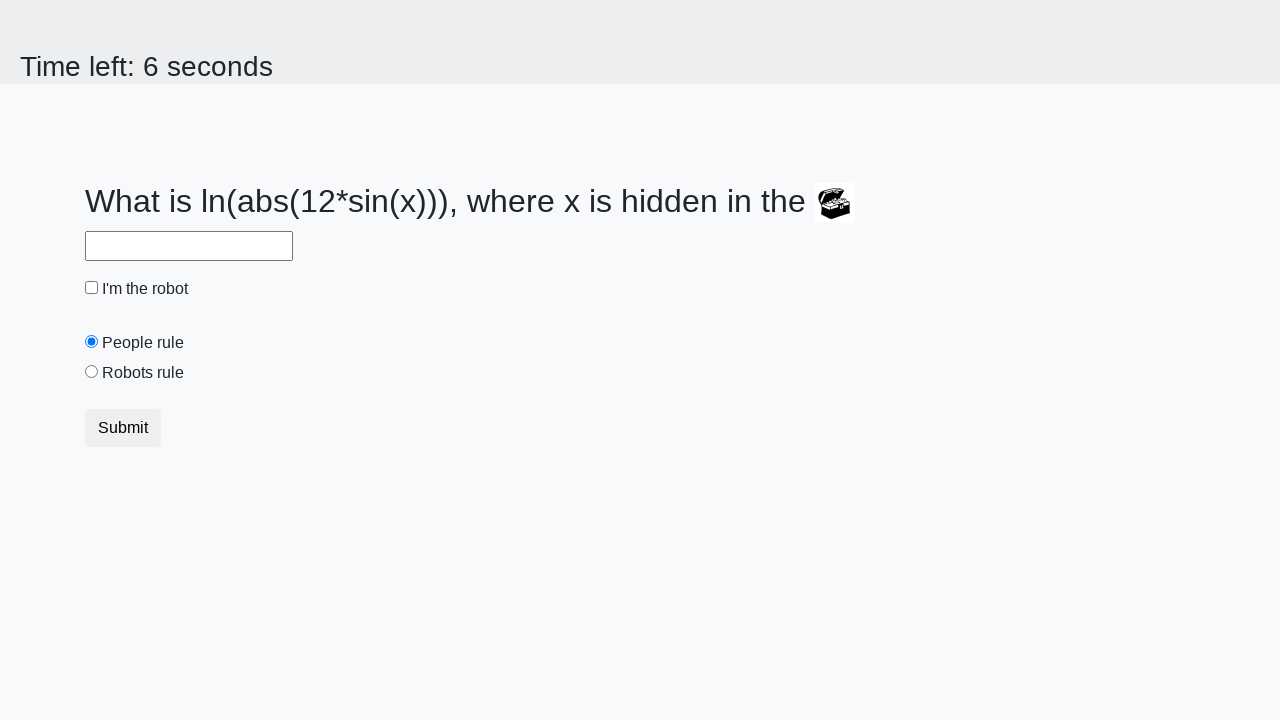

Filled answer field with calculated value: 0.7960060357333028 on #answer
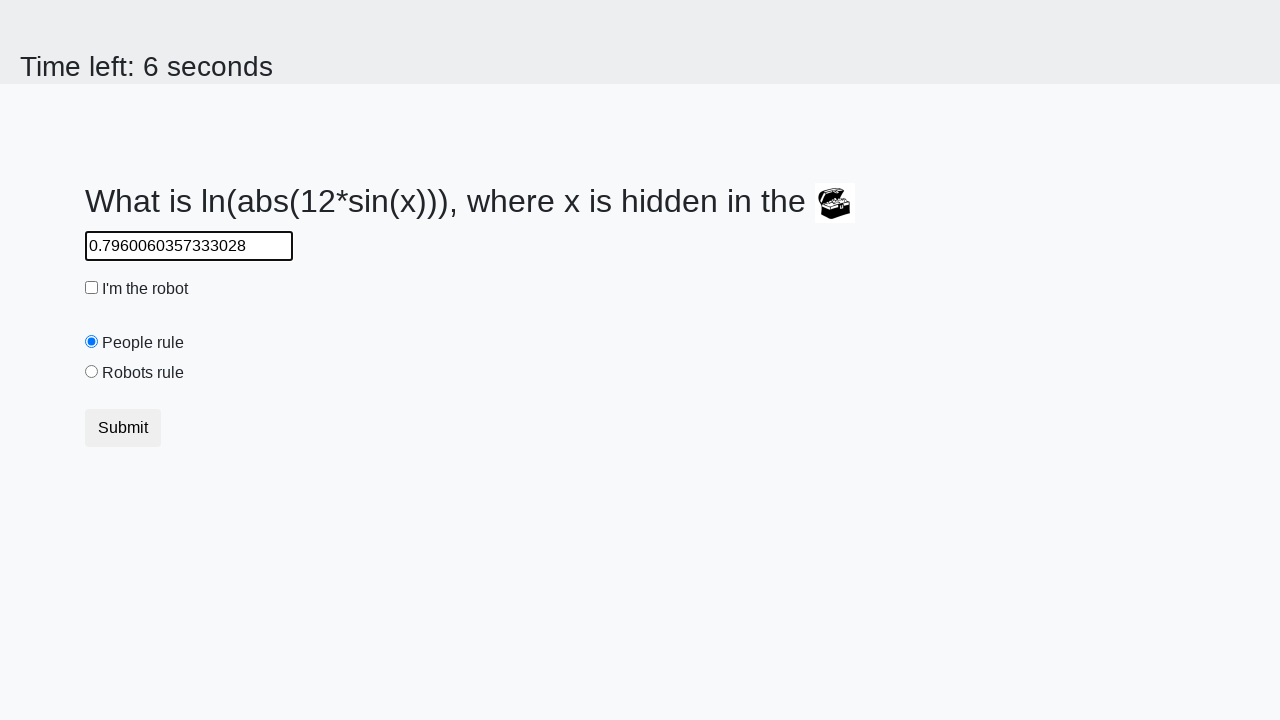

Clicked robot checkbox at (92, 288) on #robotCheckbox
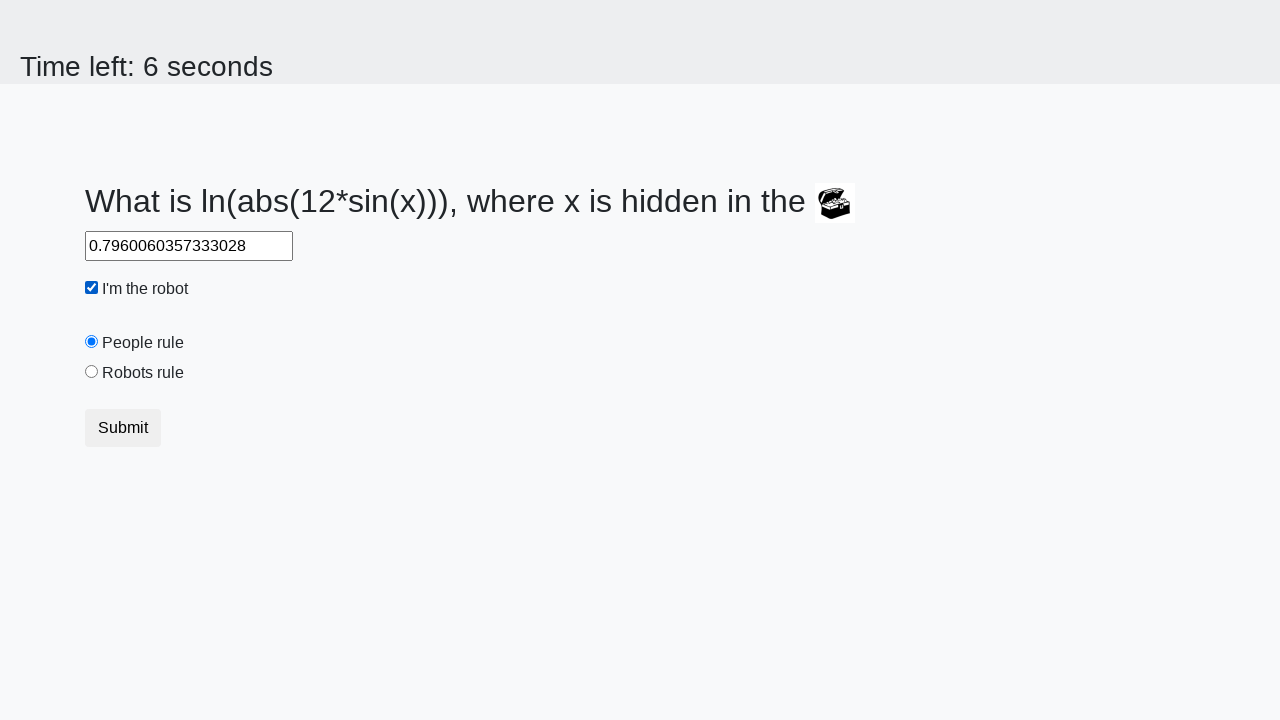

Clicked robots rule radio button at (92, 372) on #robotsRule
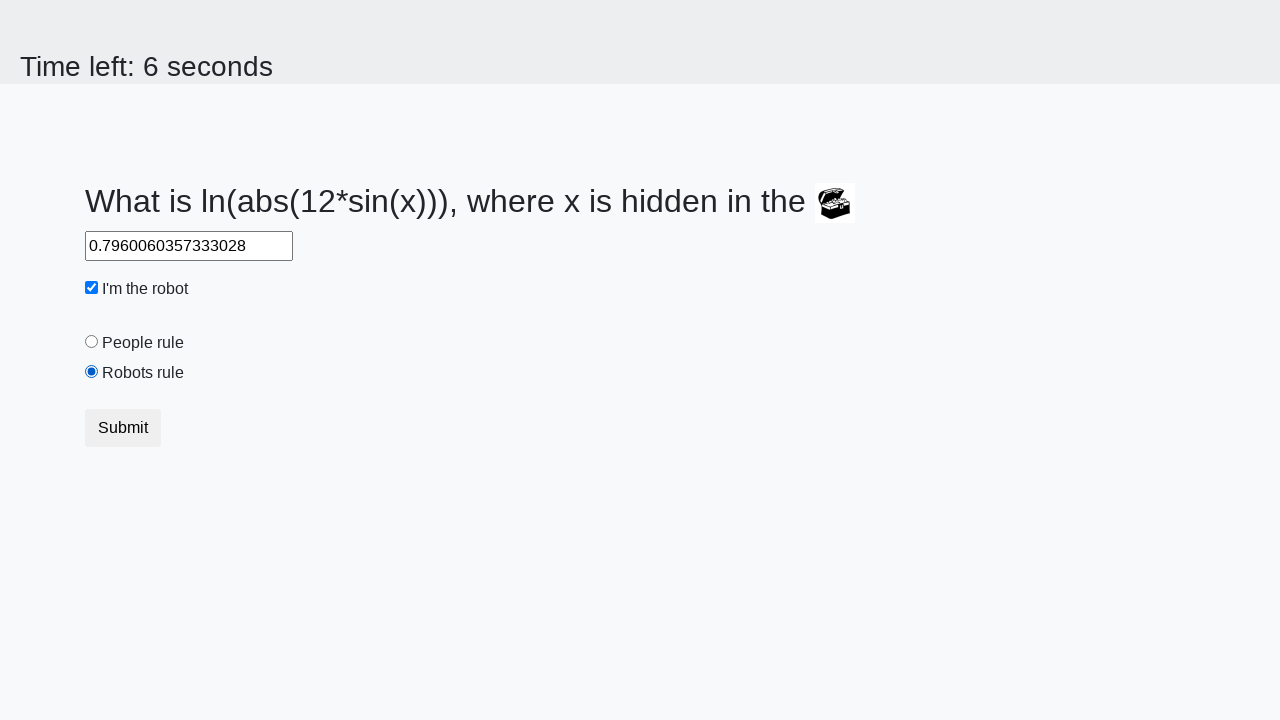

Clicked submit button to complete form at (123, 428) on button.btn
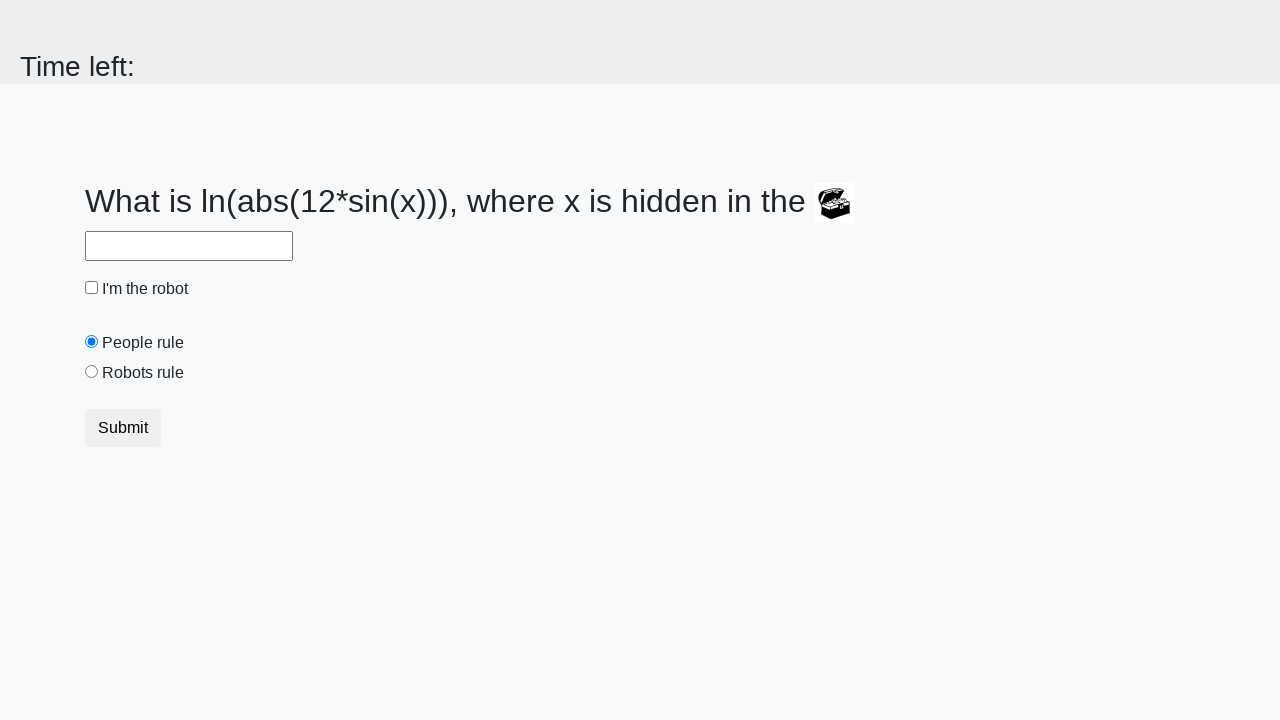

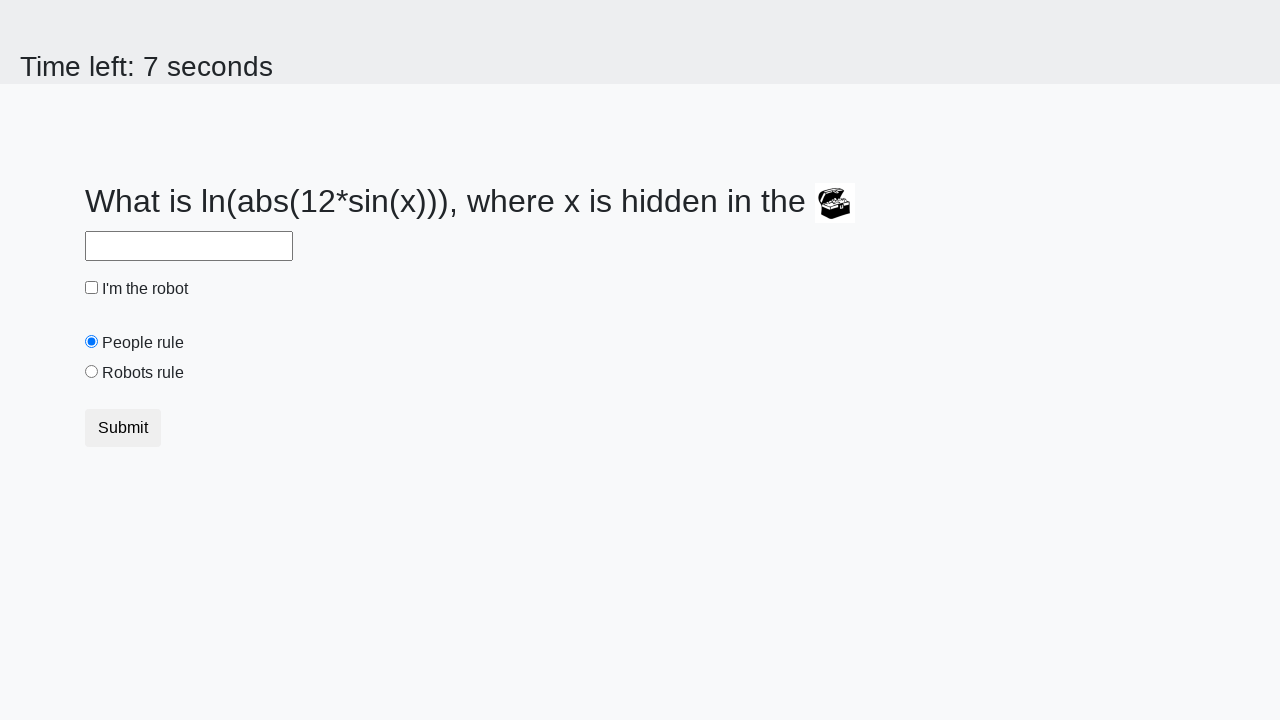